Tests the unmute.sh website by selecting a voice option and clicking the play button on the canvas element to interact with the audio interface.

Starting URL: https://unmute.sh

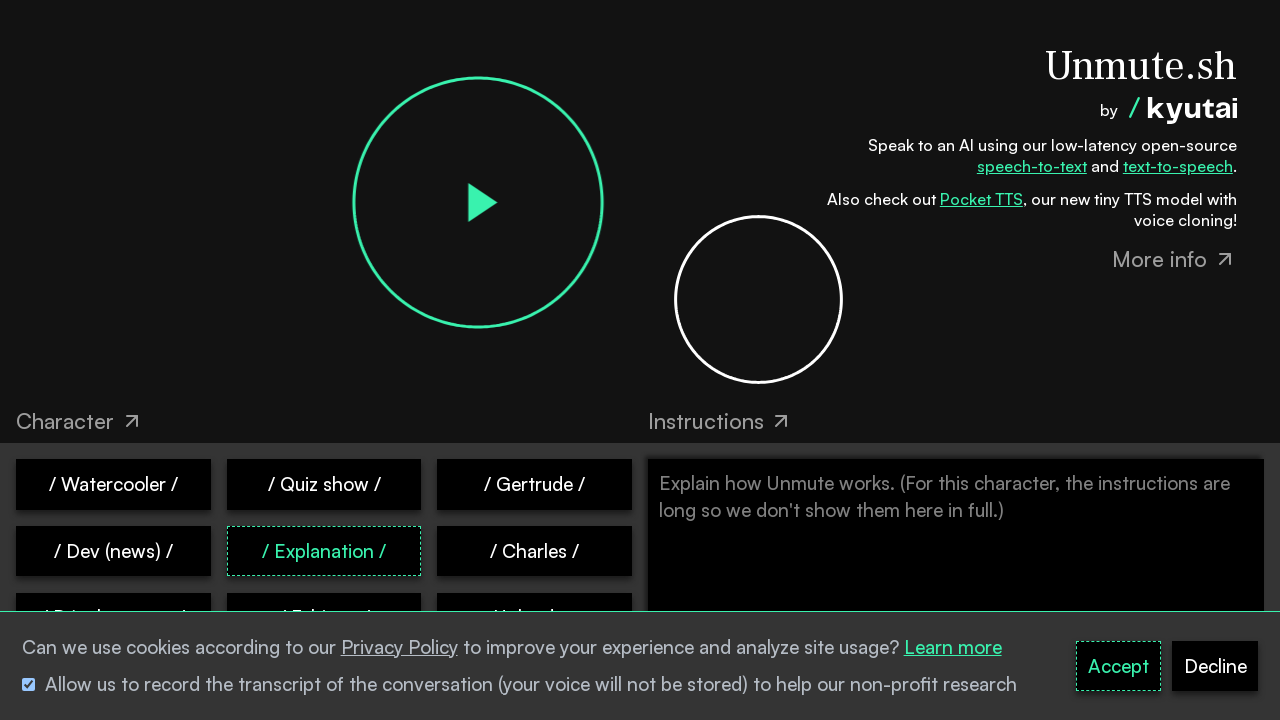

Granted microphone permissions to the browser context
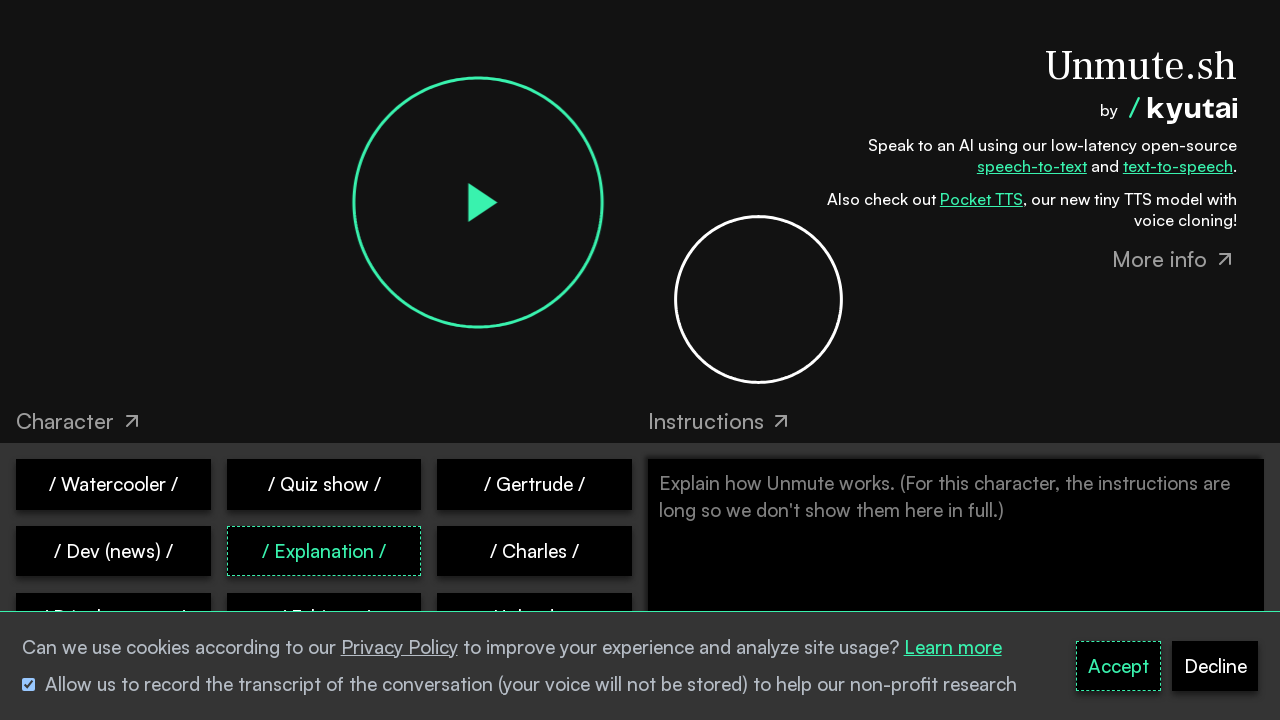

Selected voice option by clicking the 4th voice button at (113, 551) on xpath=/html/body/div[1]/div/div/div[2]/div[2]/div/div[1]/div/button[4]
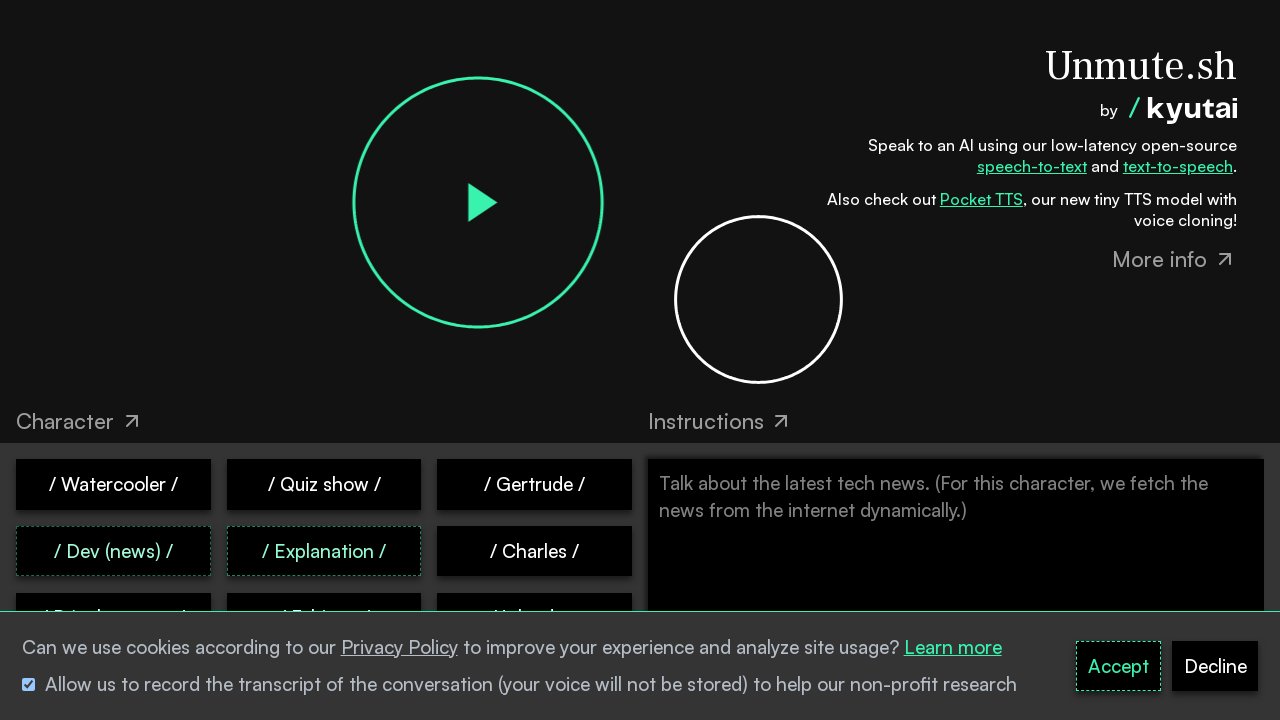

Clicked the play button on the canvas element to start audio playback at (478, 202) on xpath=/html/body/div[1]/div/div/div[1]/div[1]/div/canvas
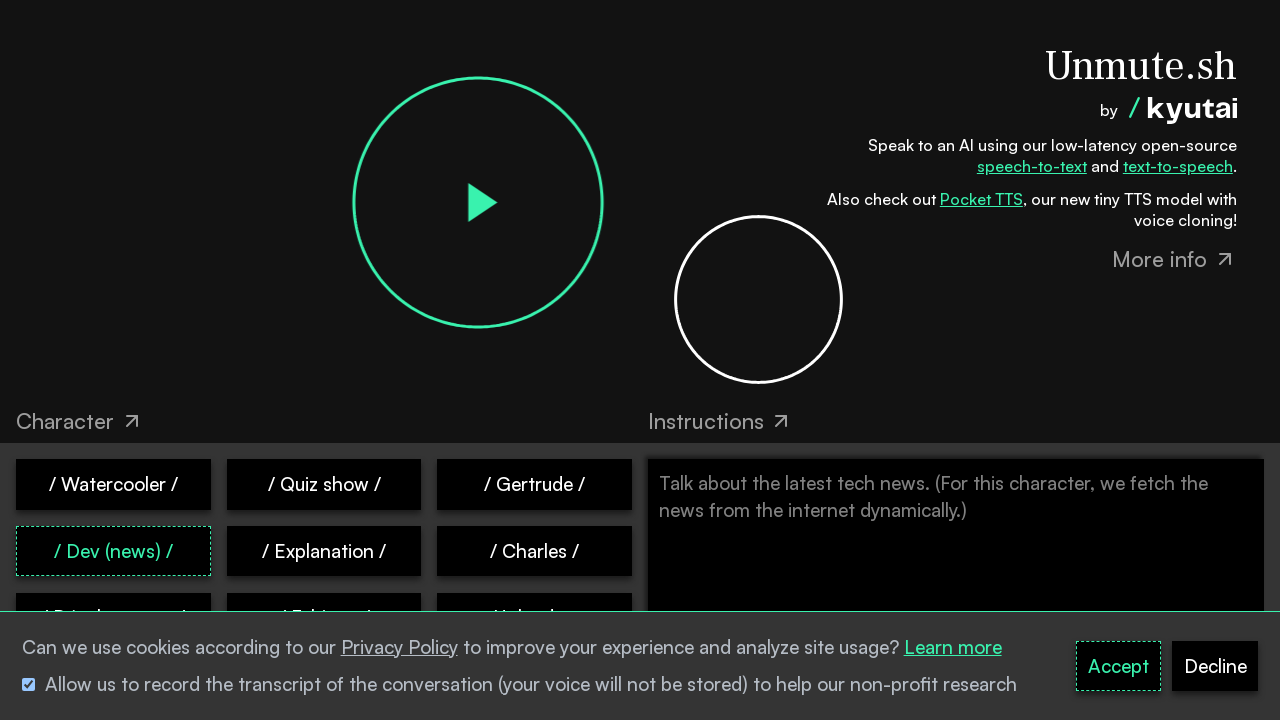

Waited 2 seconds for audio interaction to register
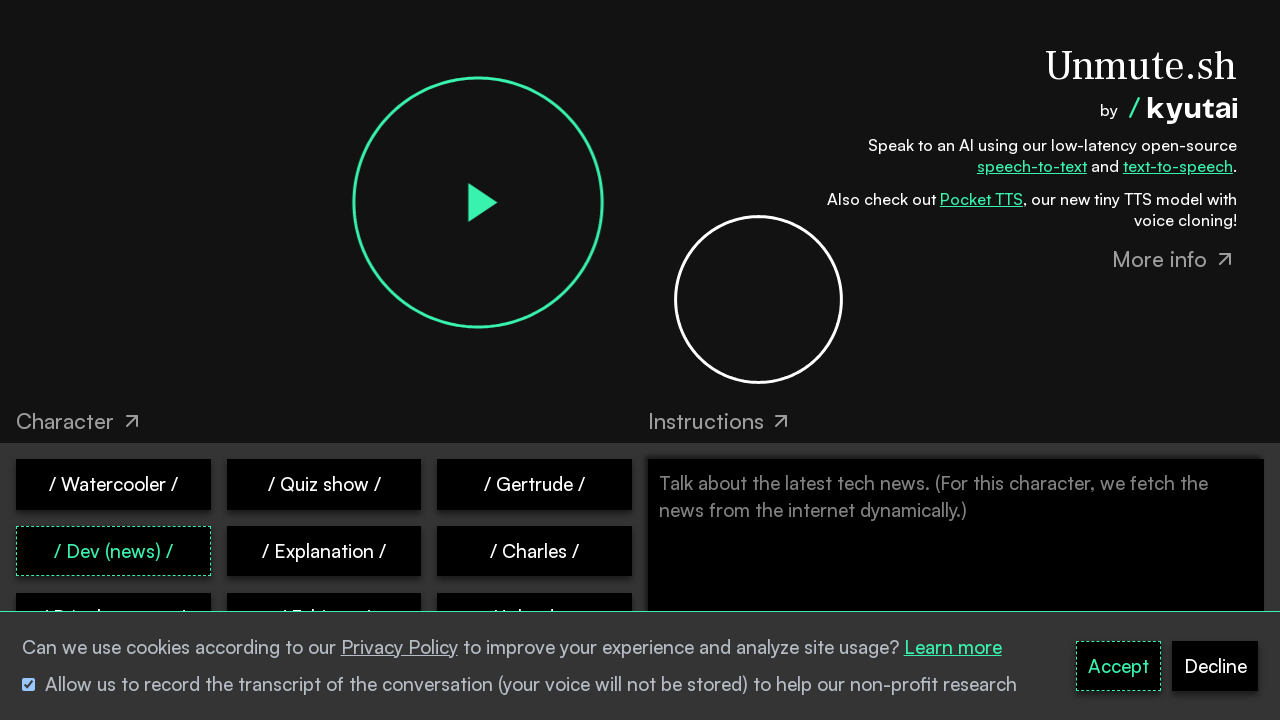

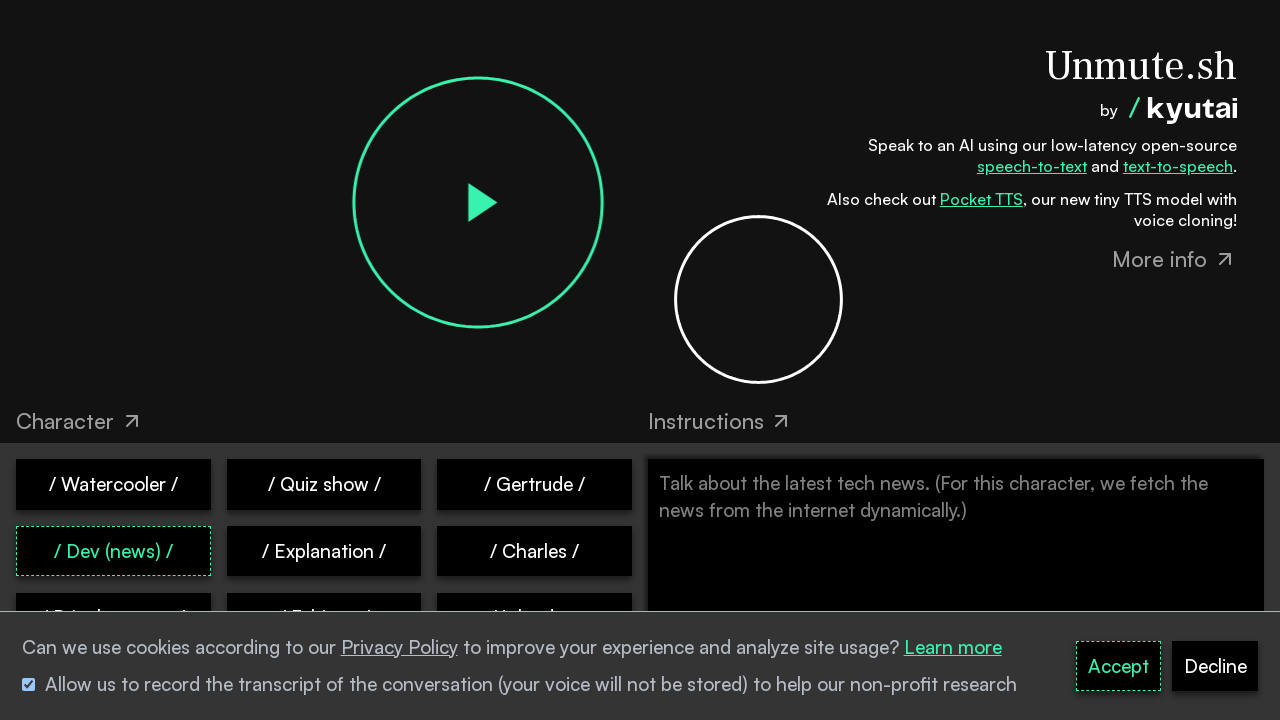